Navigates to Yahoo Japan homepage and waits for the page to load

Starting URL: http://www.yahoo.co.jp

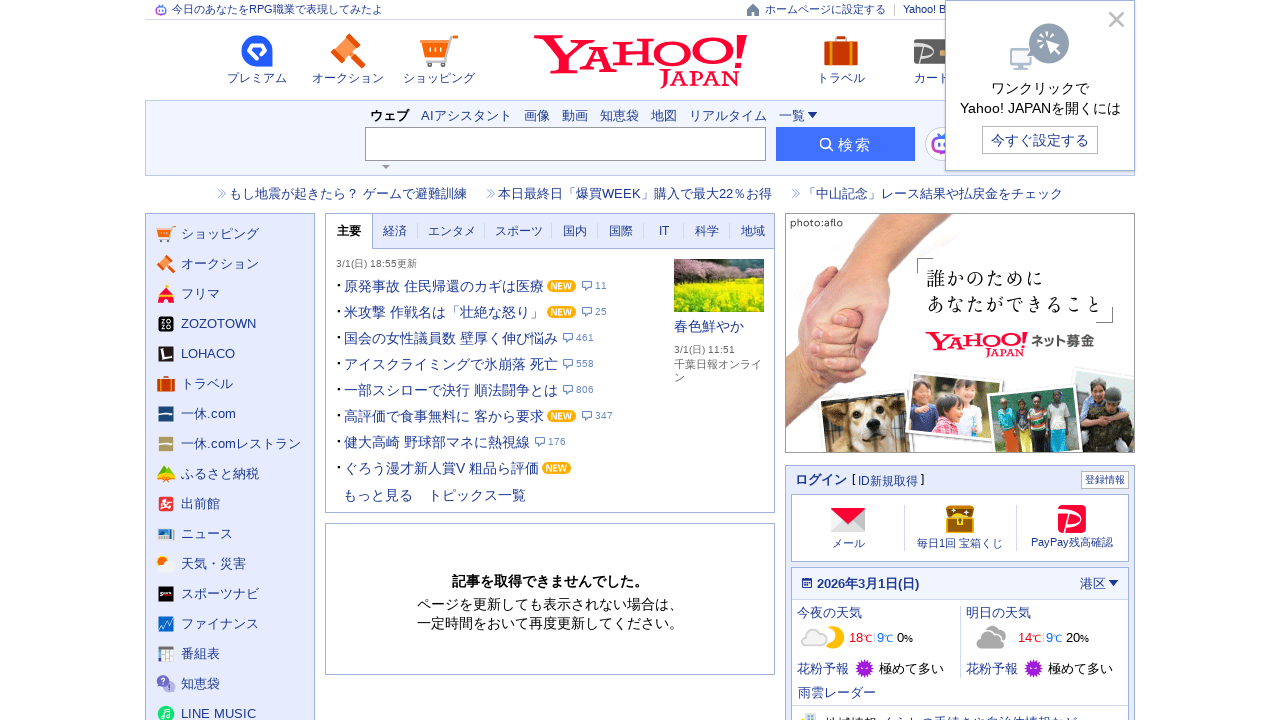

Navigated to Yahoo Japan homepage
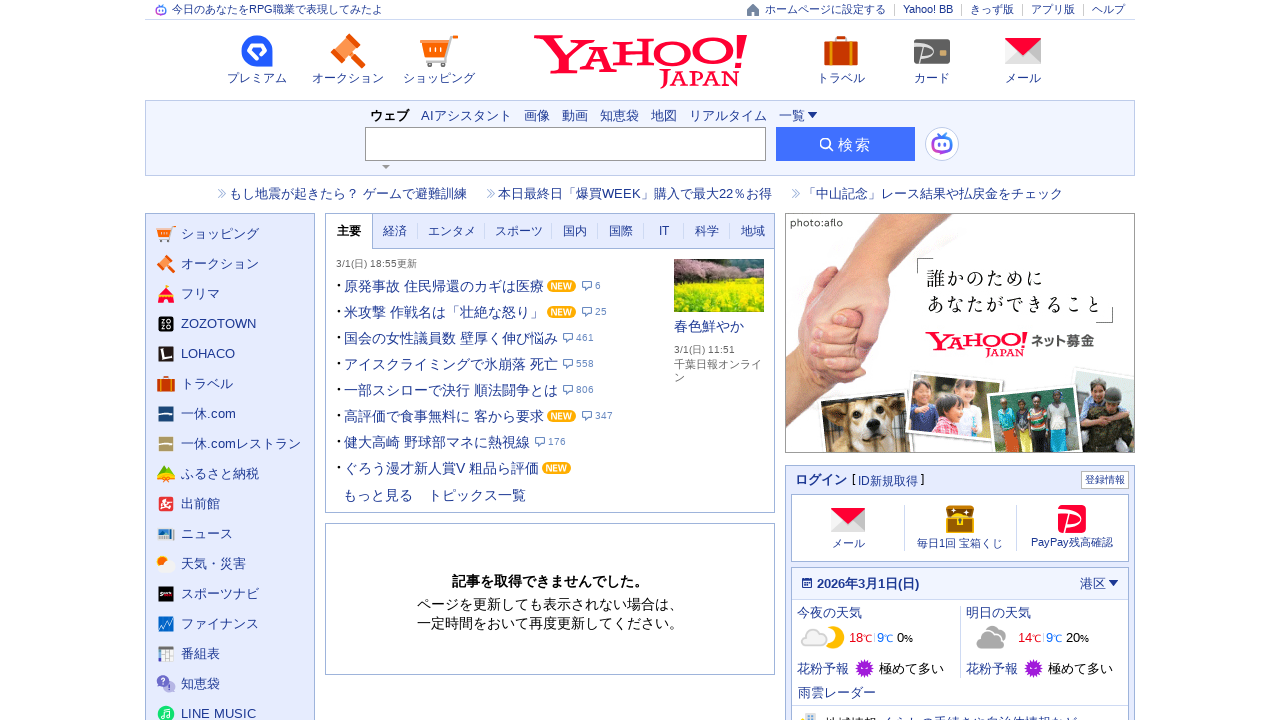

Page fully loaded (domcontentloaded)
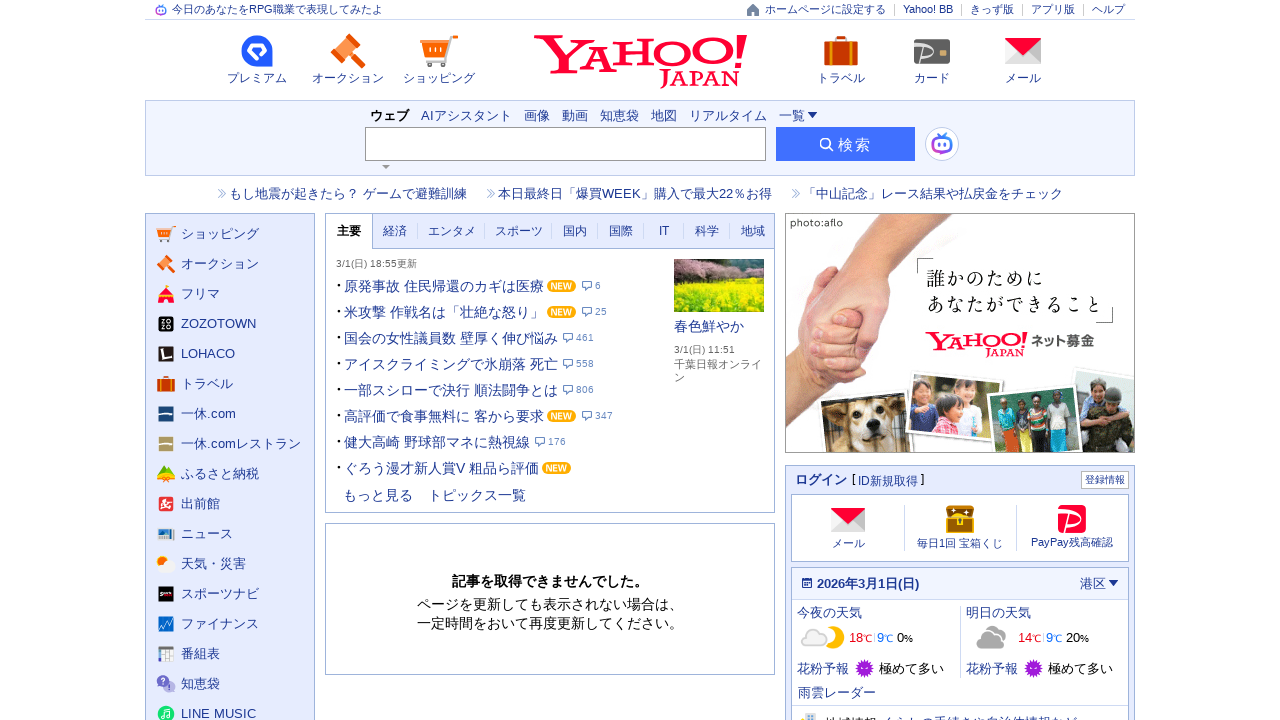

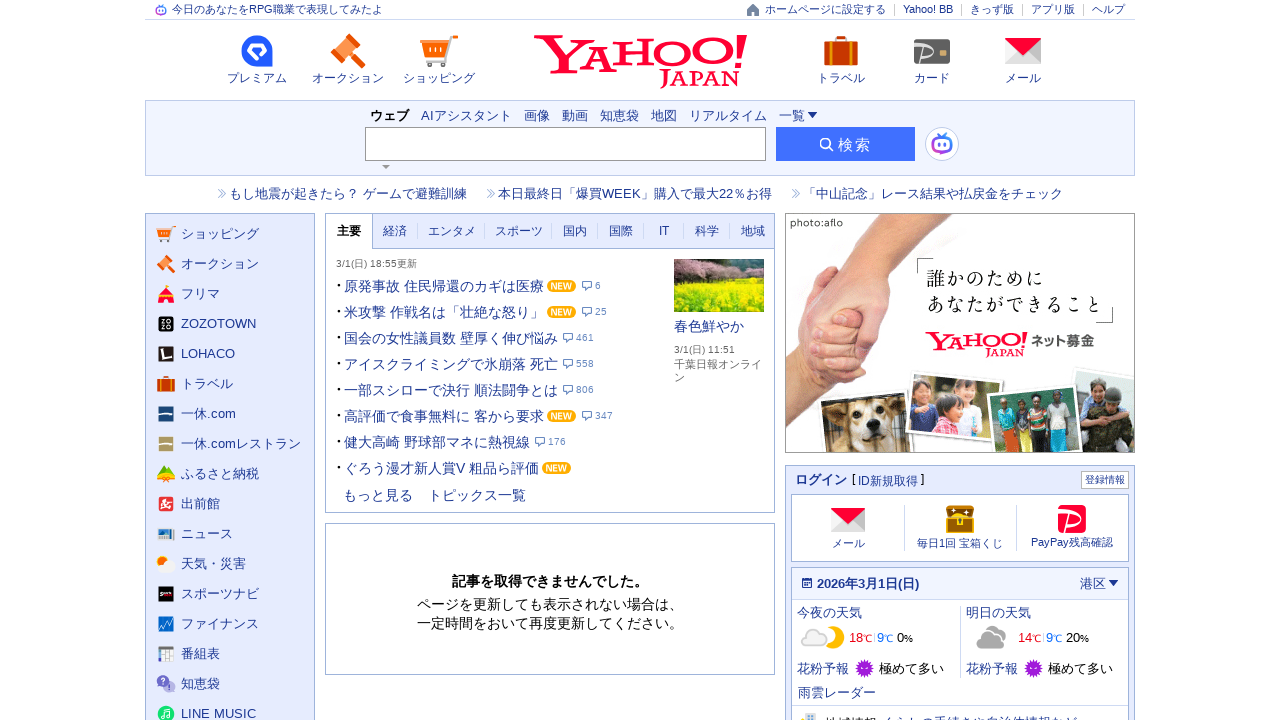